Navigates to VietnamPlus website, clicks on the infographic section, and randomly selects one of the infographic articles to view

Starting URL: https://www.vietnamplus.vn/

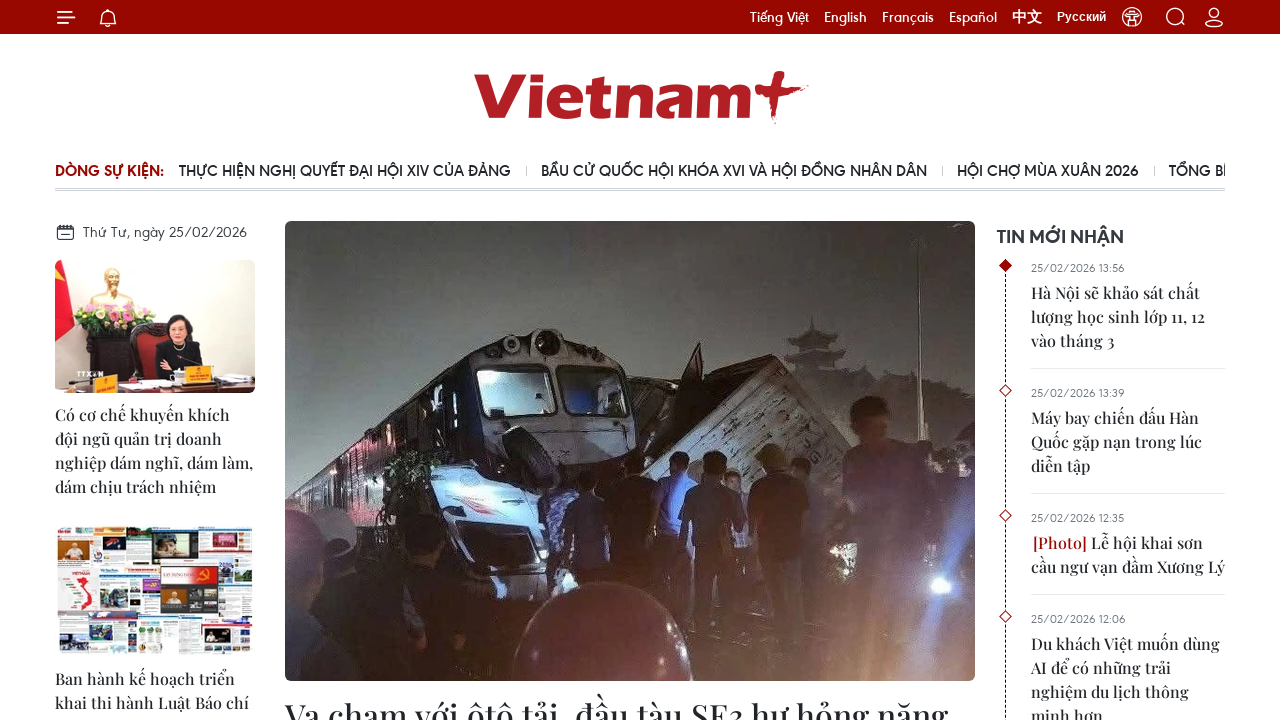

Clicked on the infographic section at (1120, 705) on xpath=/html/body/div[3]/div/div[6]/div[3]/div[1]/div[3]/h3/a
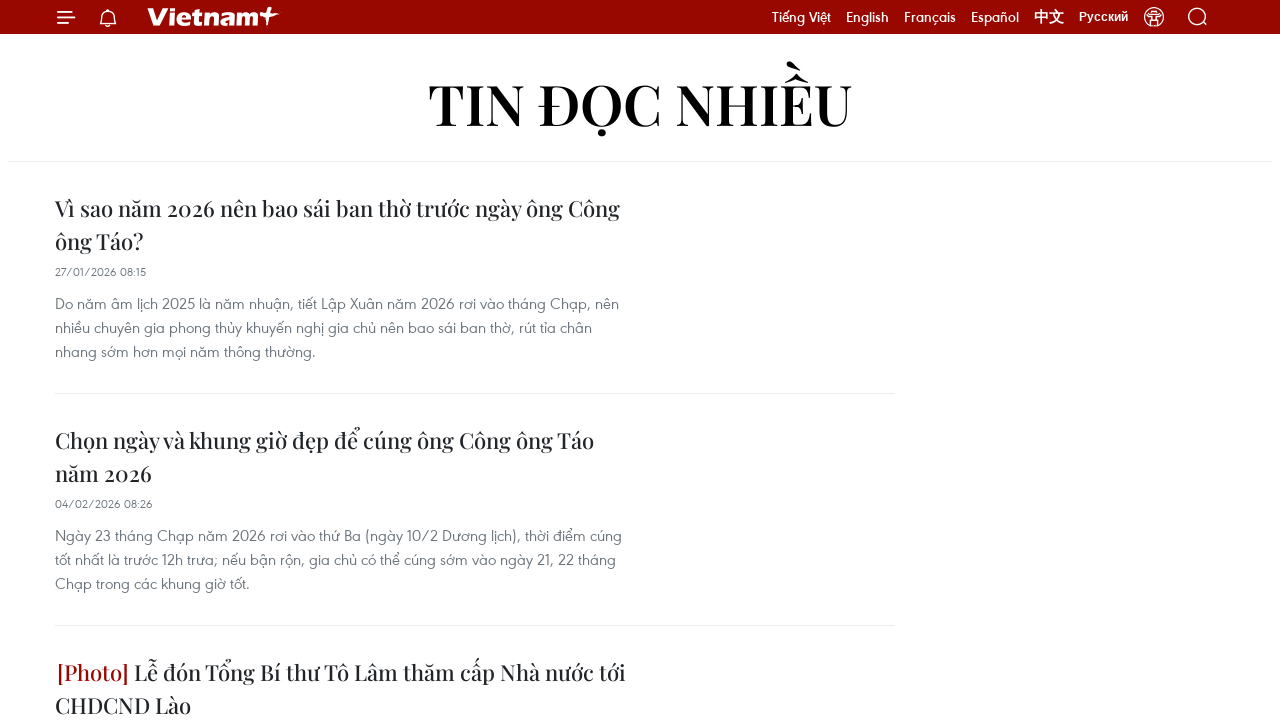

Infographic articles loaded
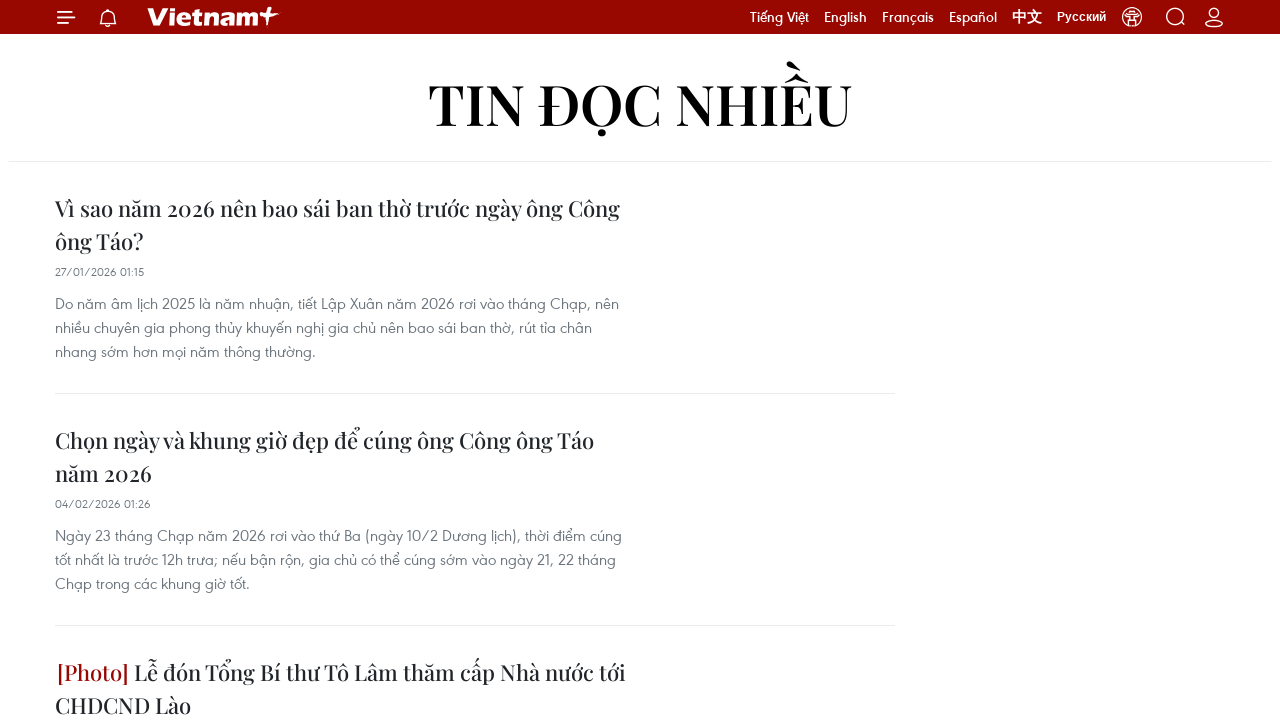

Clicked on randomly selected infographic article #5 at (345, 361) on xpath=/html/body/div[2]/div/div[3]/div[1]/div/article[5]/h2/a
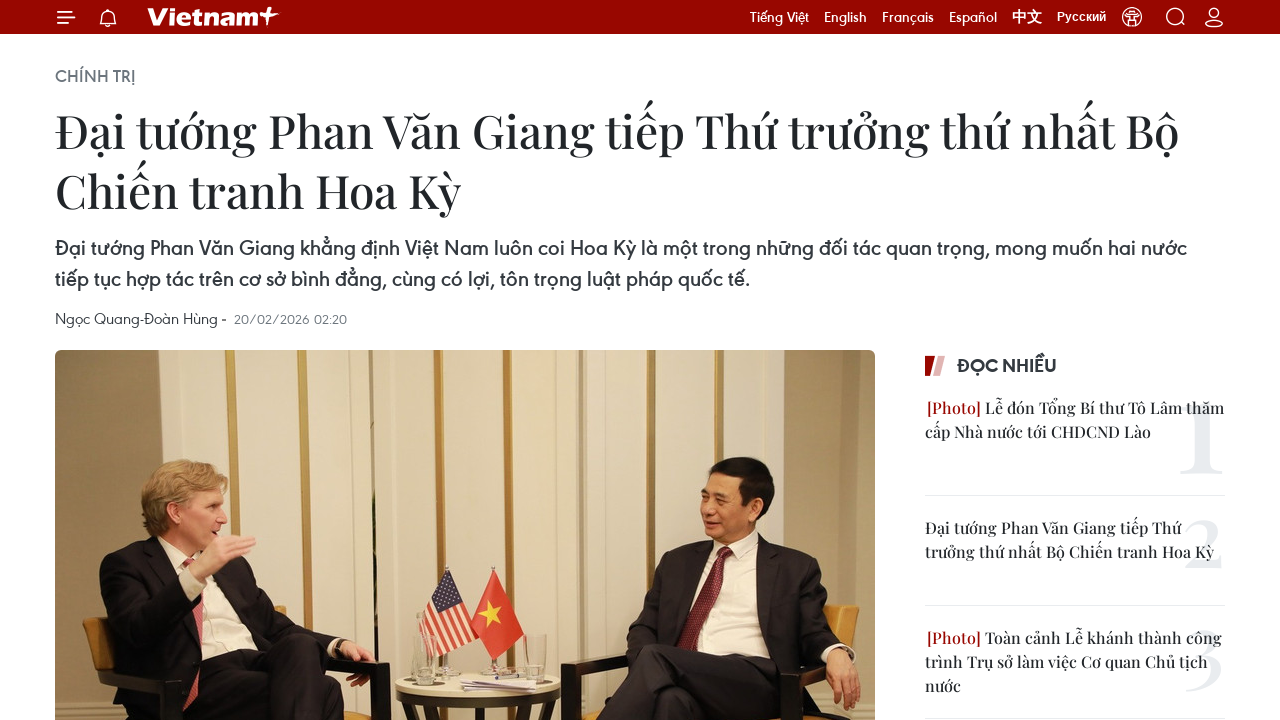

Article title loaded successfully
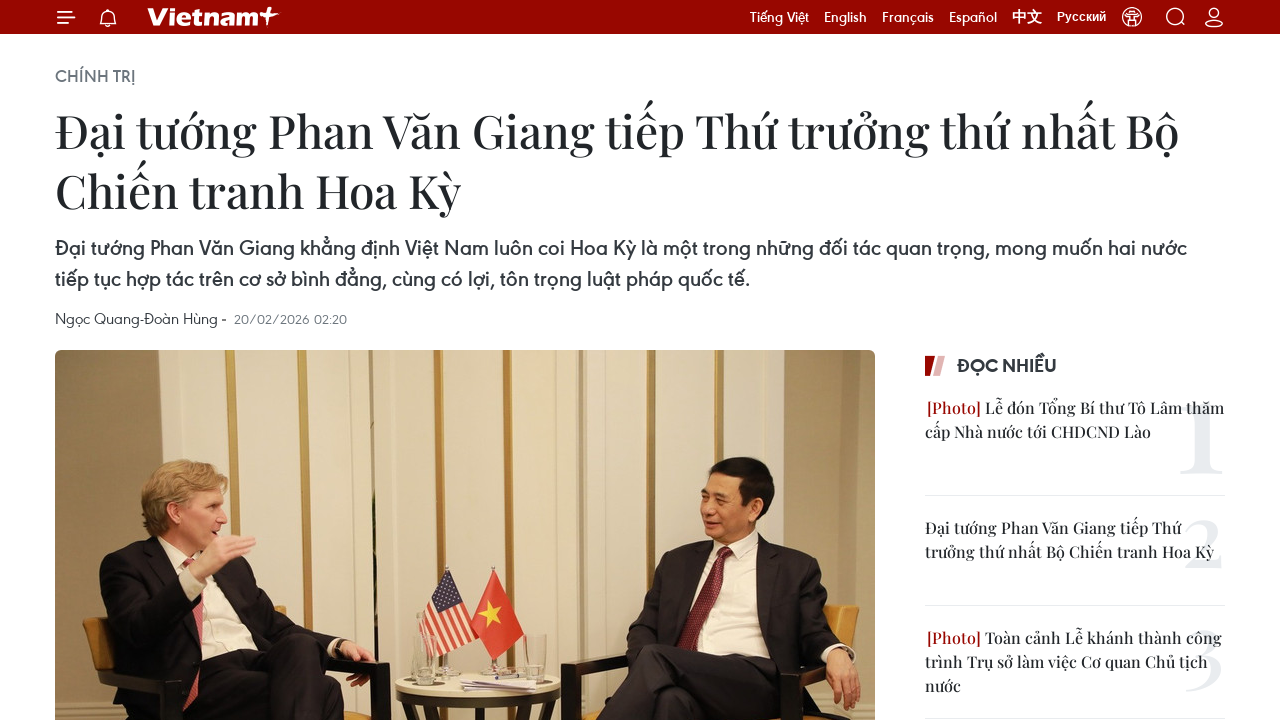

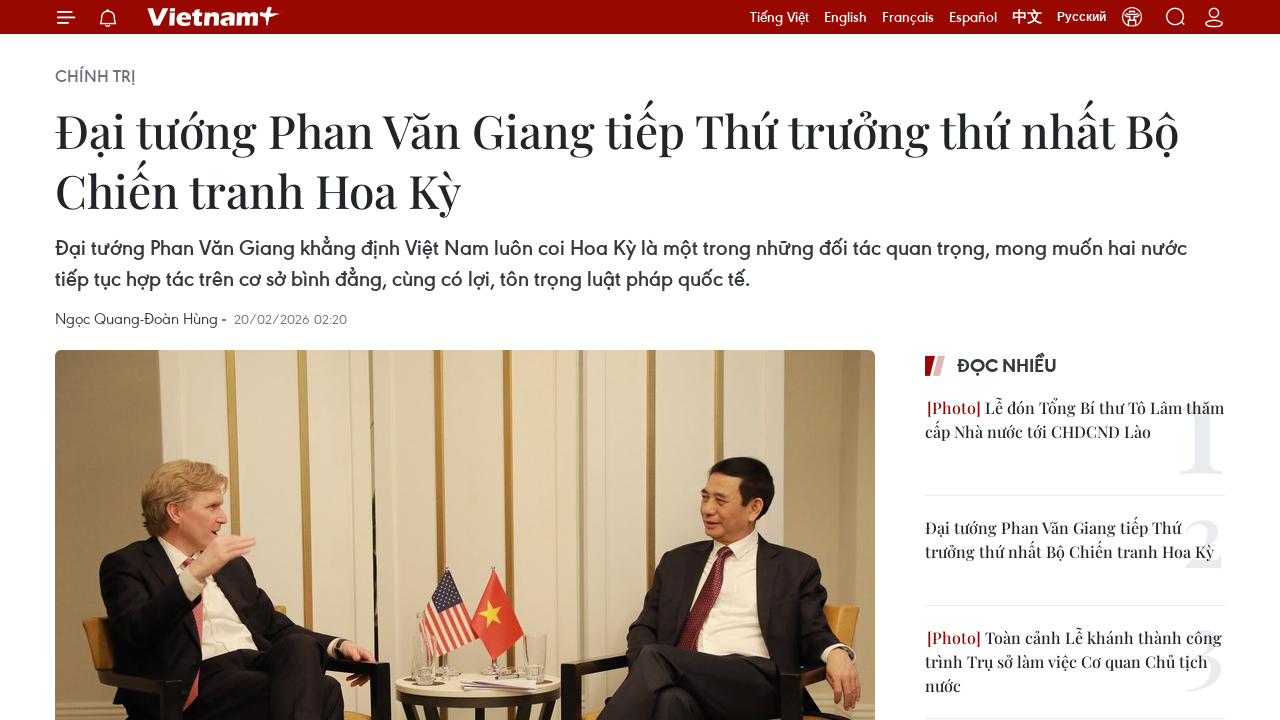